Tests age form by entering name and age values and submitting the form

Starting URL: https://kristinek.github.io/site/examples/age

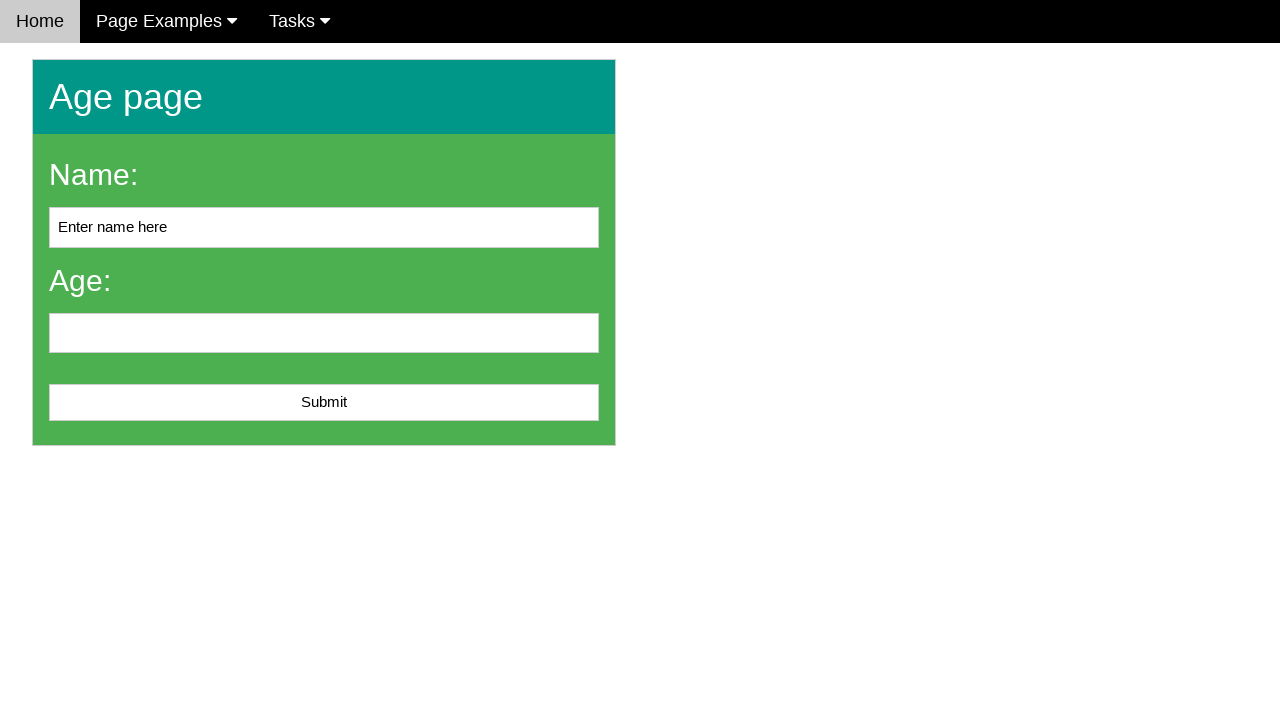

Cleared the name input field on #name
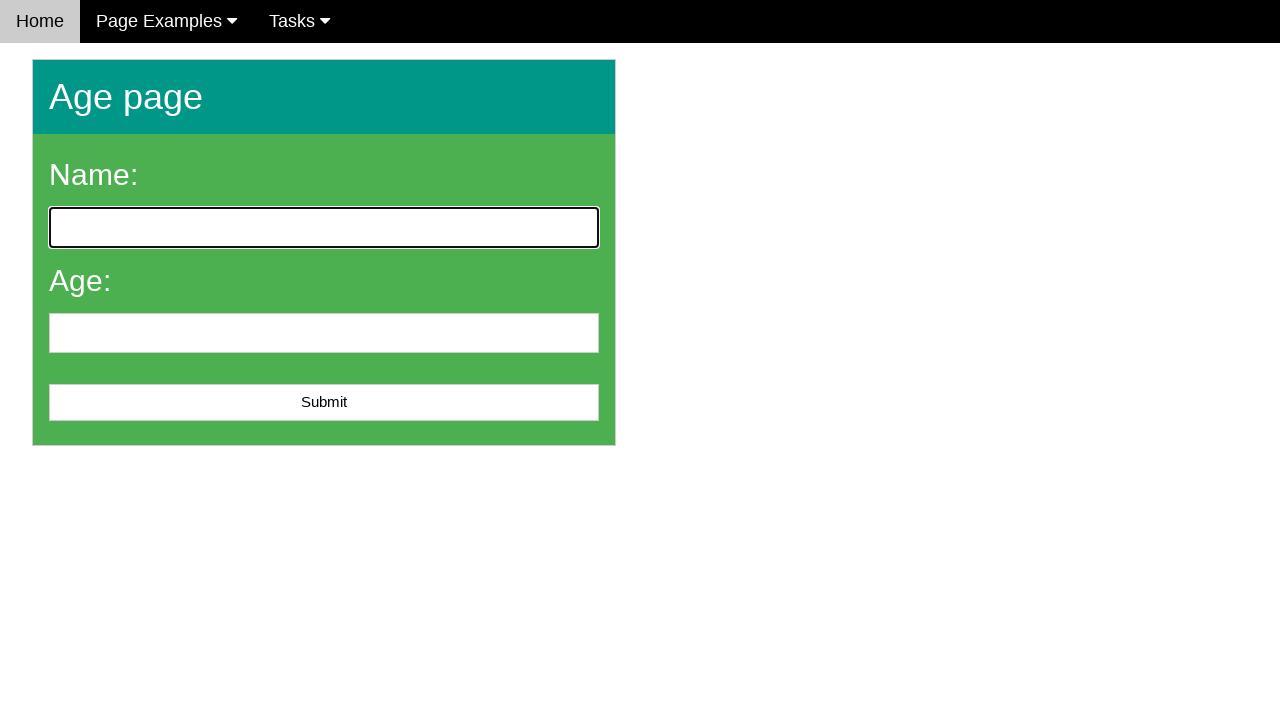

Filled name field with 'John Doe' on #name
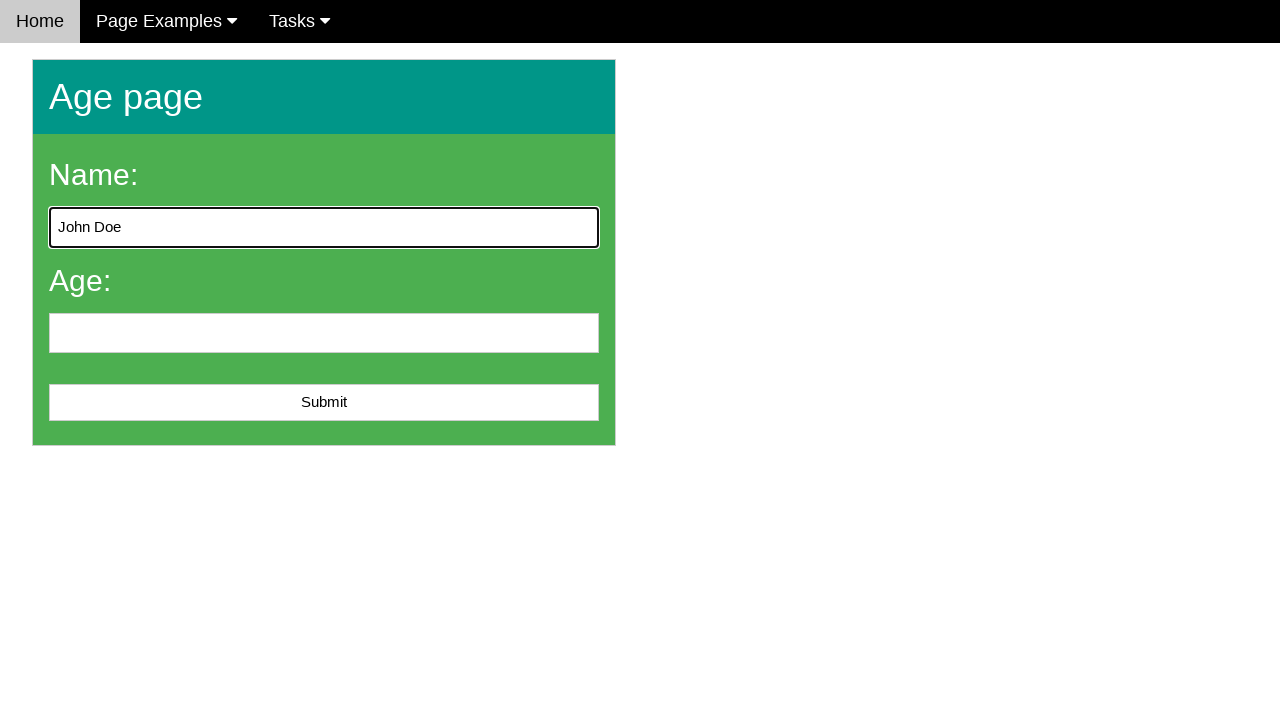

Filled age field with '25' on #age
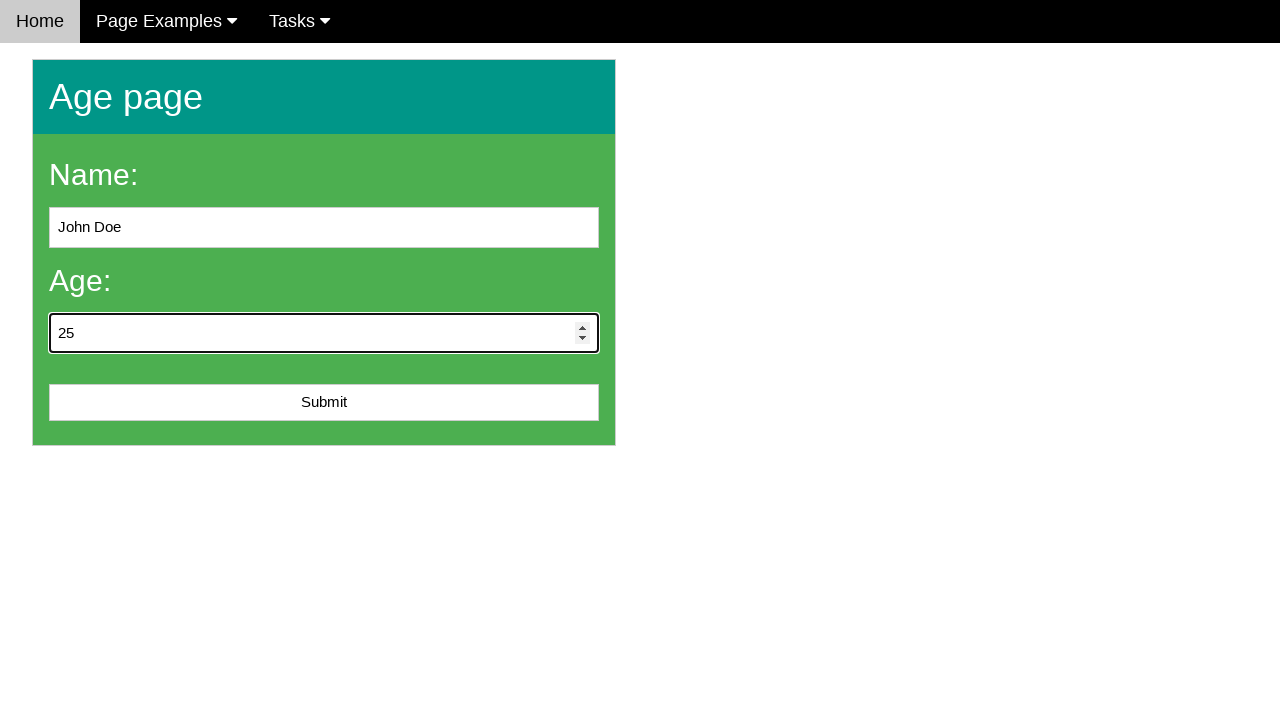

Clicked submit button to submit the age form at (324, 403) on #submit
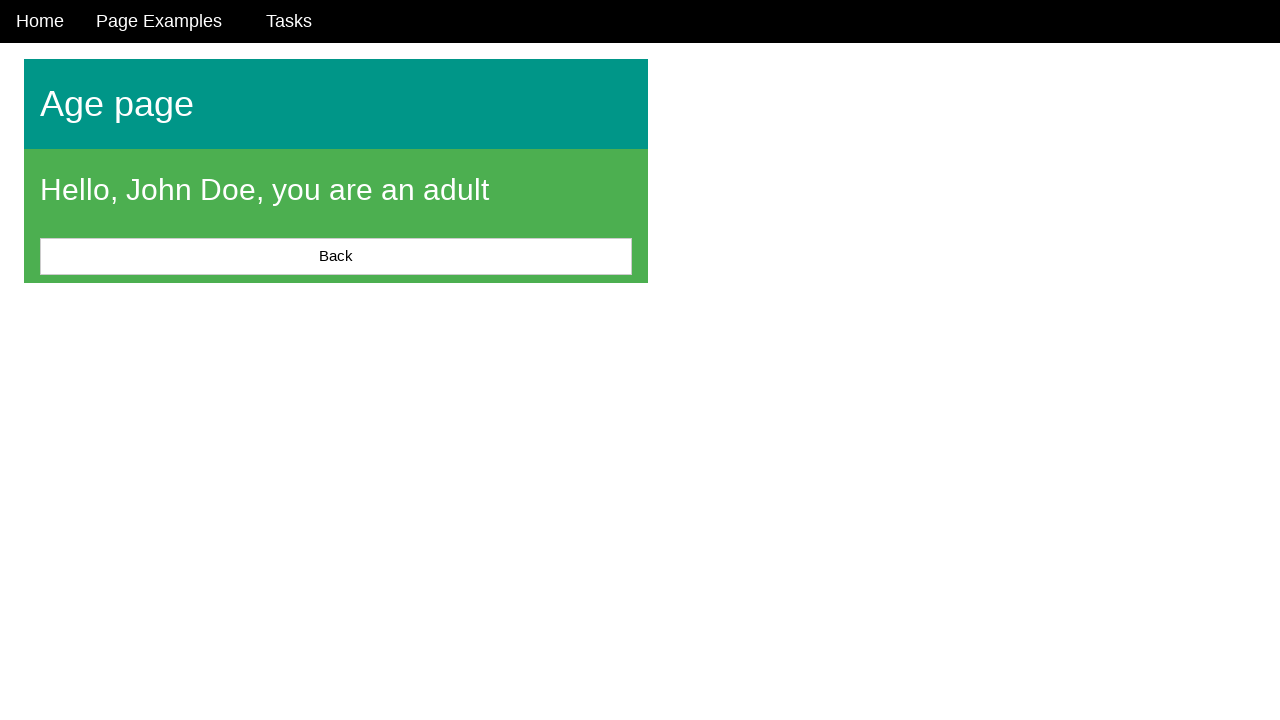

Success message appeared after form submission
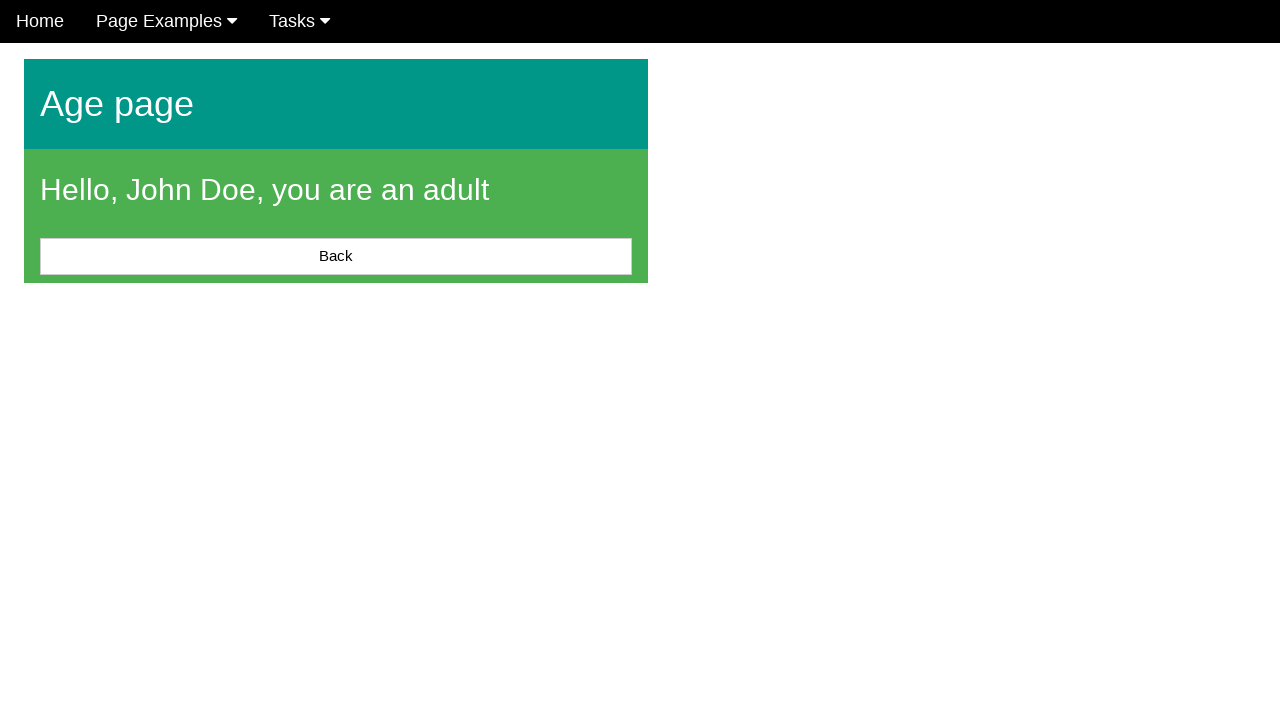

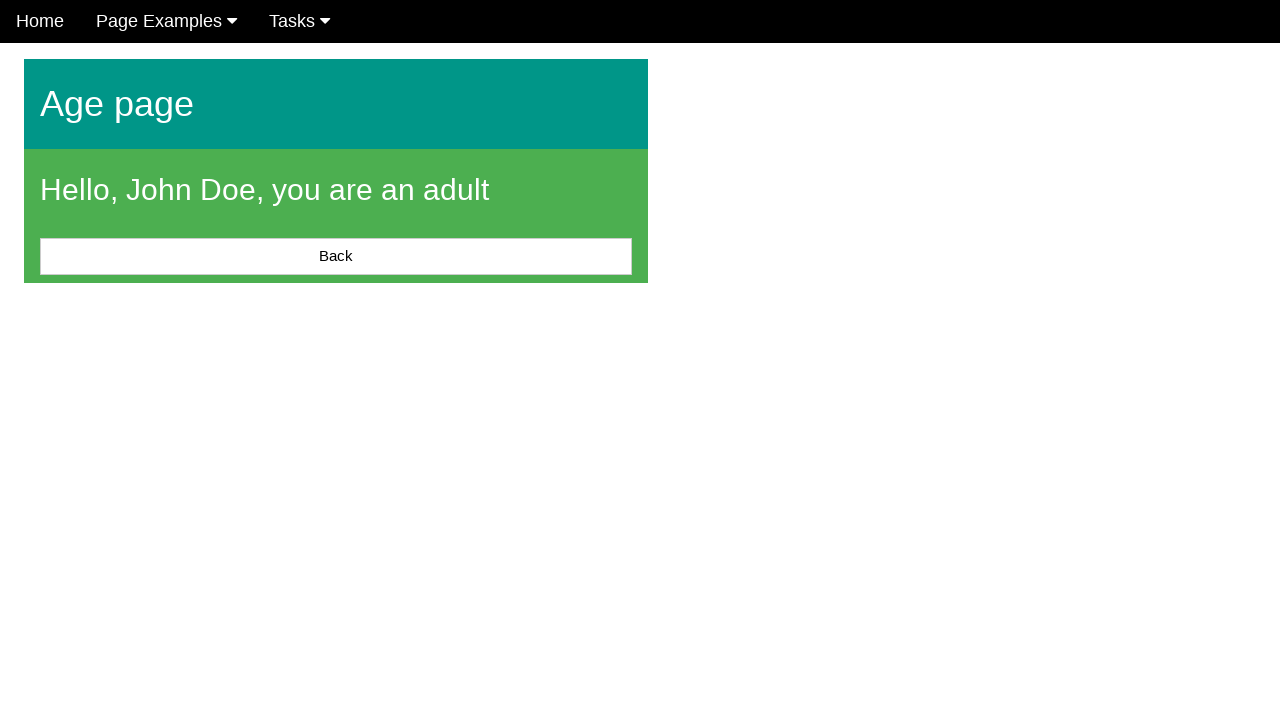